Opens the appointment modal and fills in a time value in the hour input field.

Starting URL: https://test-a-pet.vercel.app/

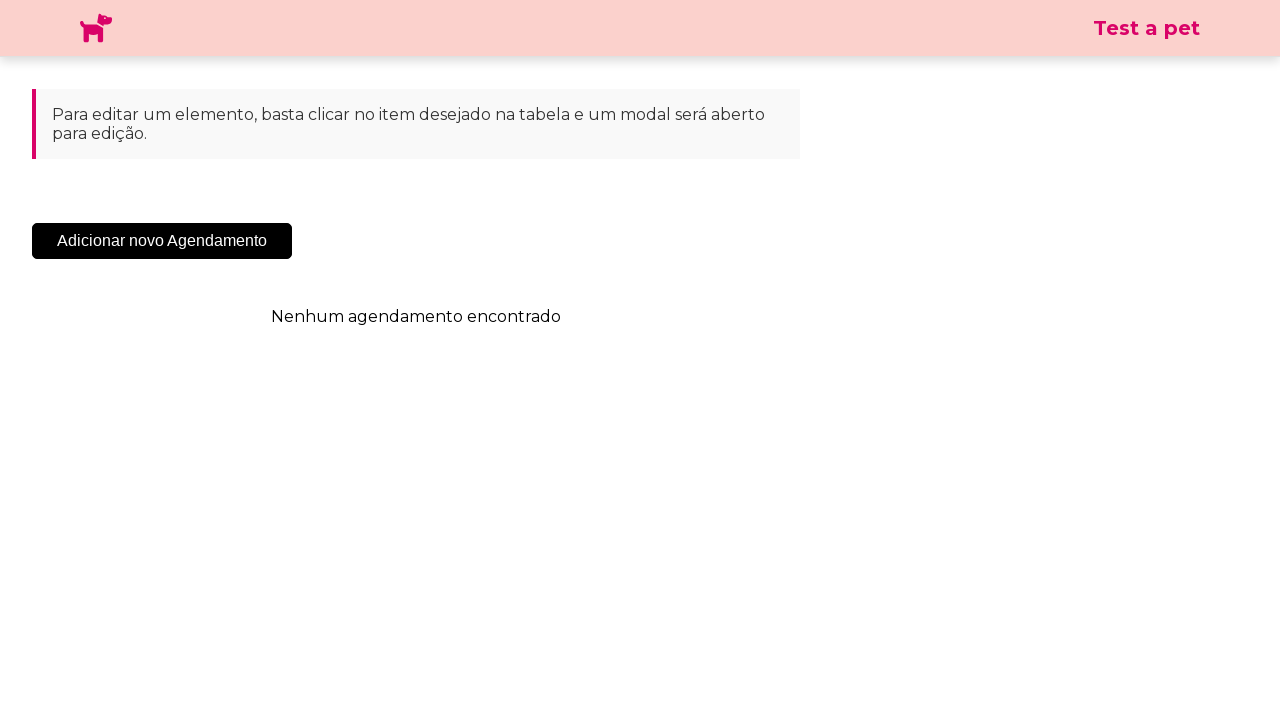

Clicked 'Add New Appointment' button at (162, 241) on .sc-cHqXqK.kZzwzX
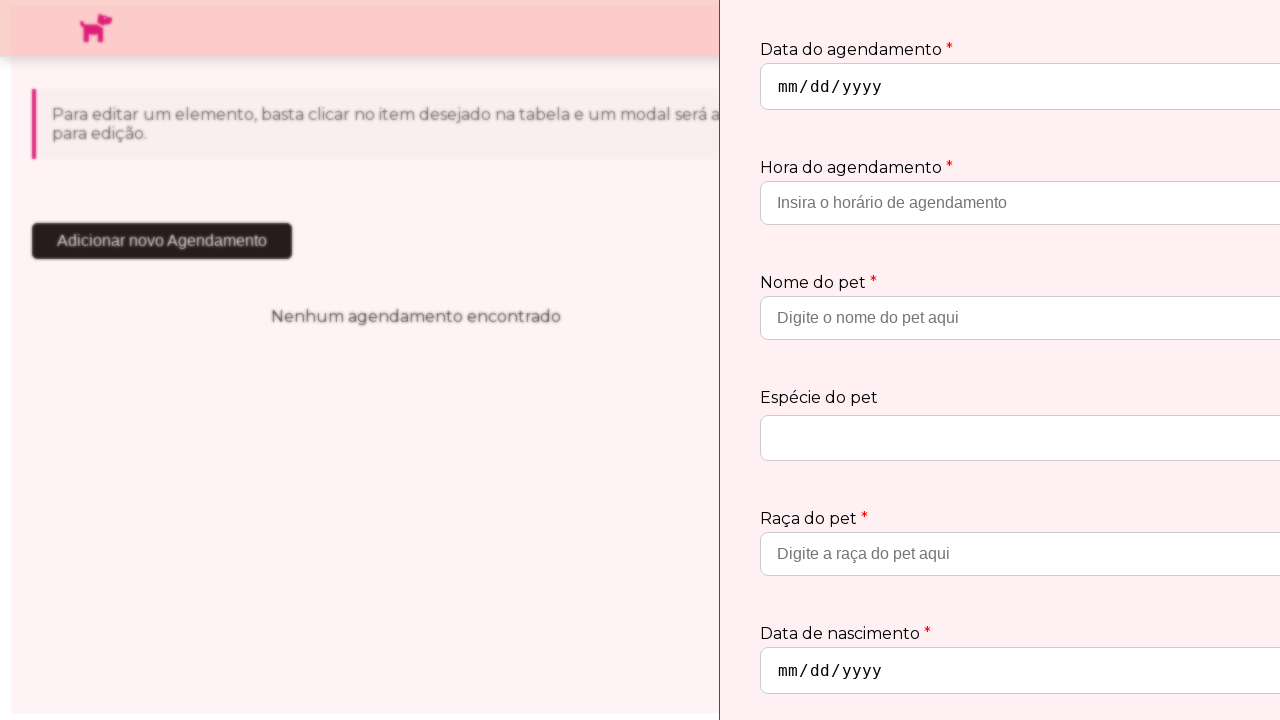

Appointment modal loaded with hour input field visible
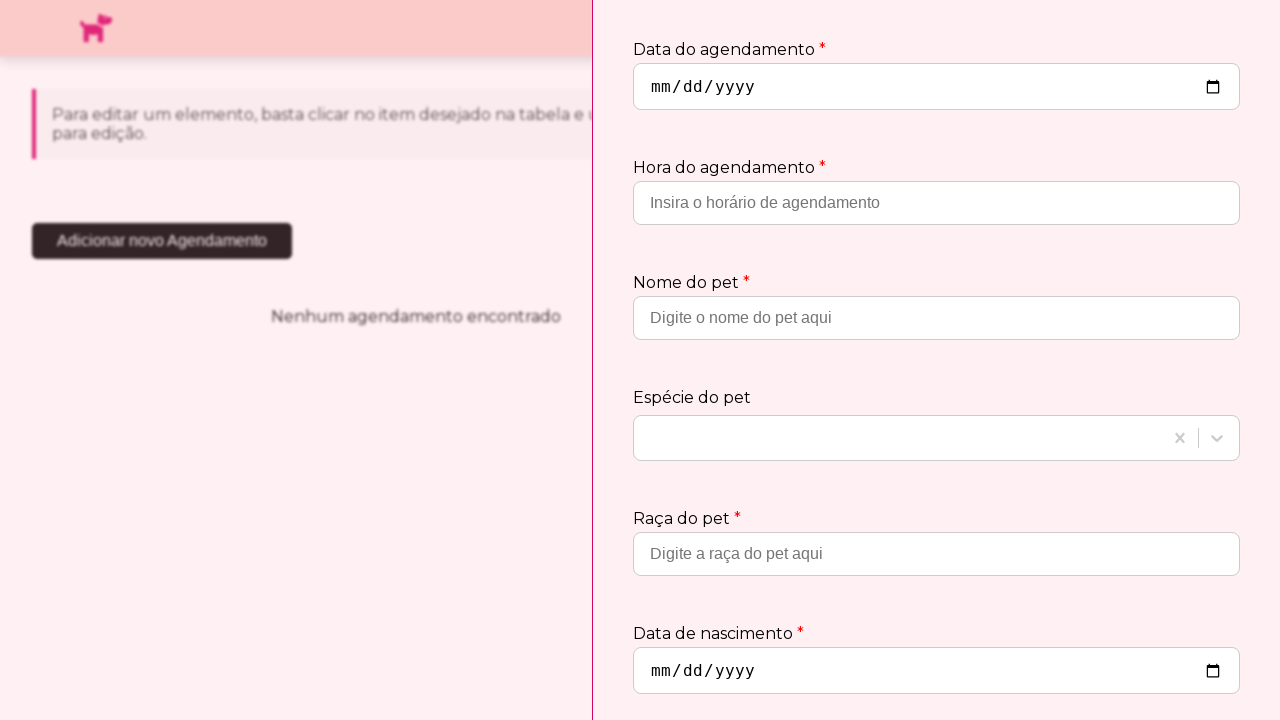

Filled hour input field with '10:30' on input[type='hour']
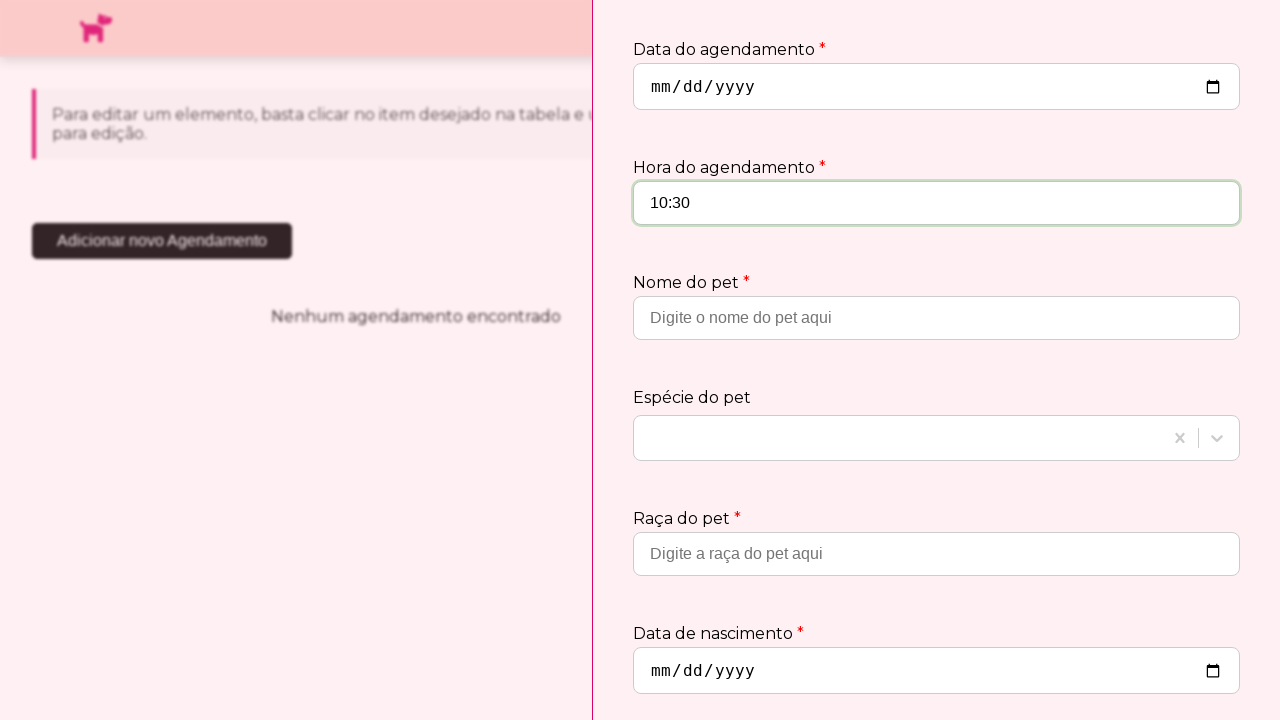

Verified hour input field contains '10:30'
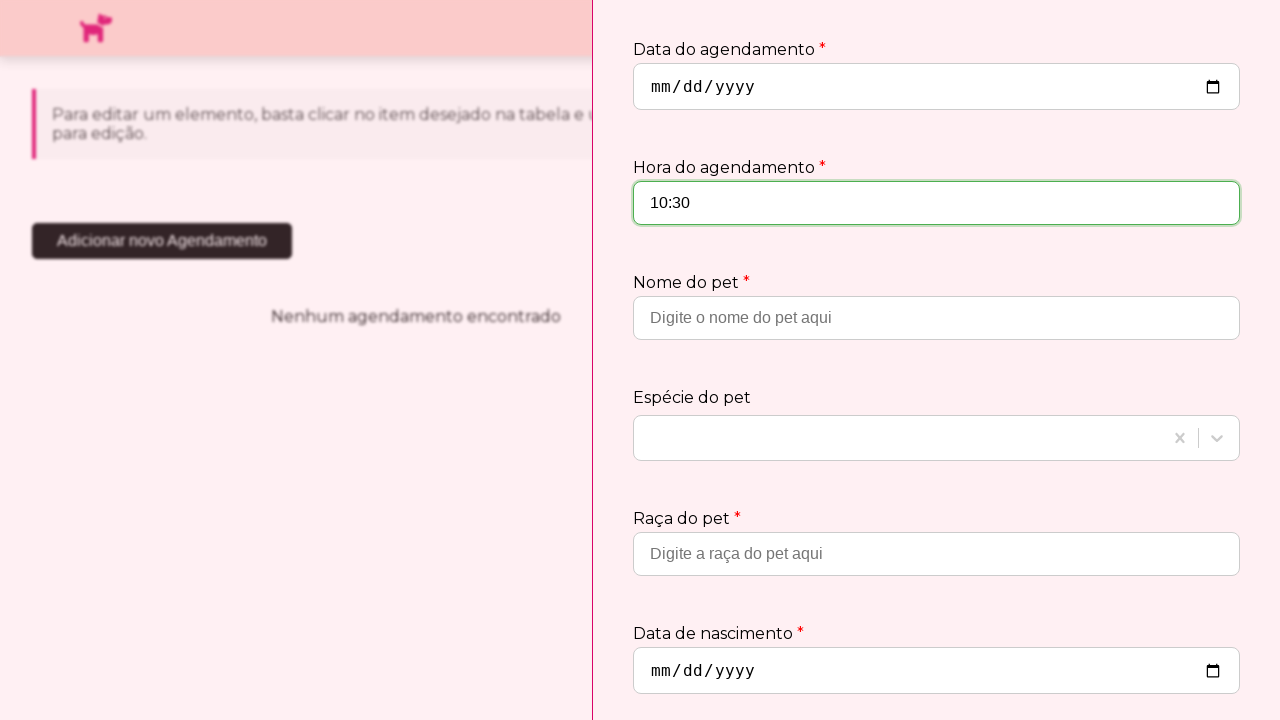

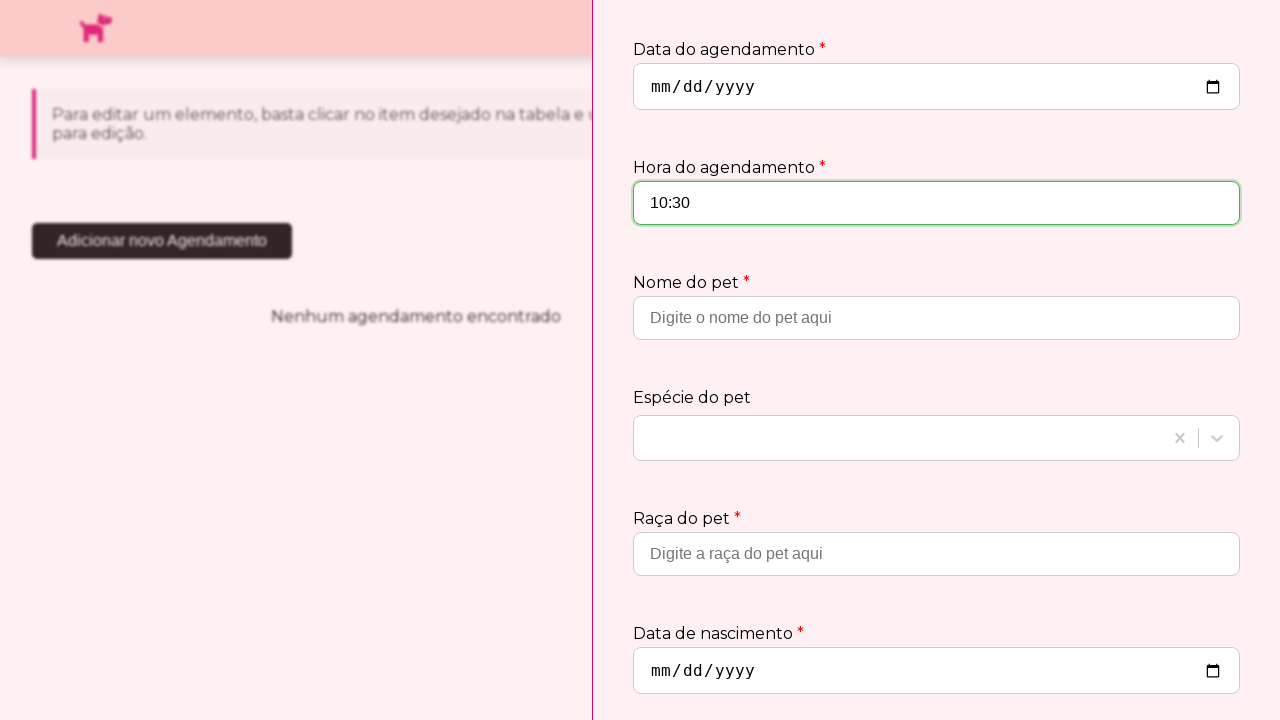